Tests form submission on Selenium web form page by filling text and password fields and clicking submit button.

Starting URL: https://www.selenium.dev/selenium/web/web-form.html

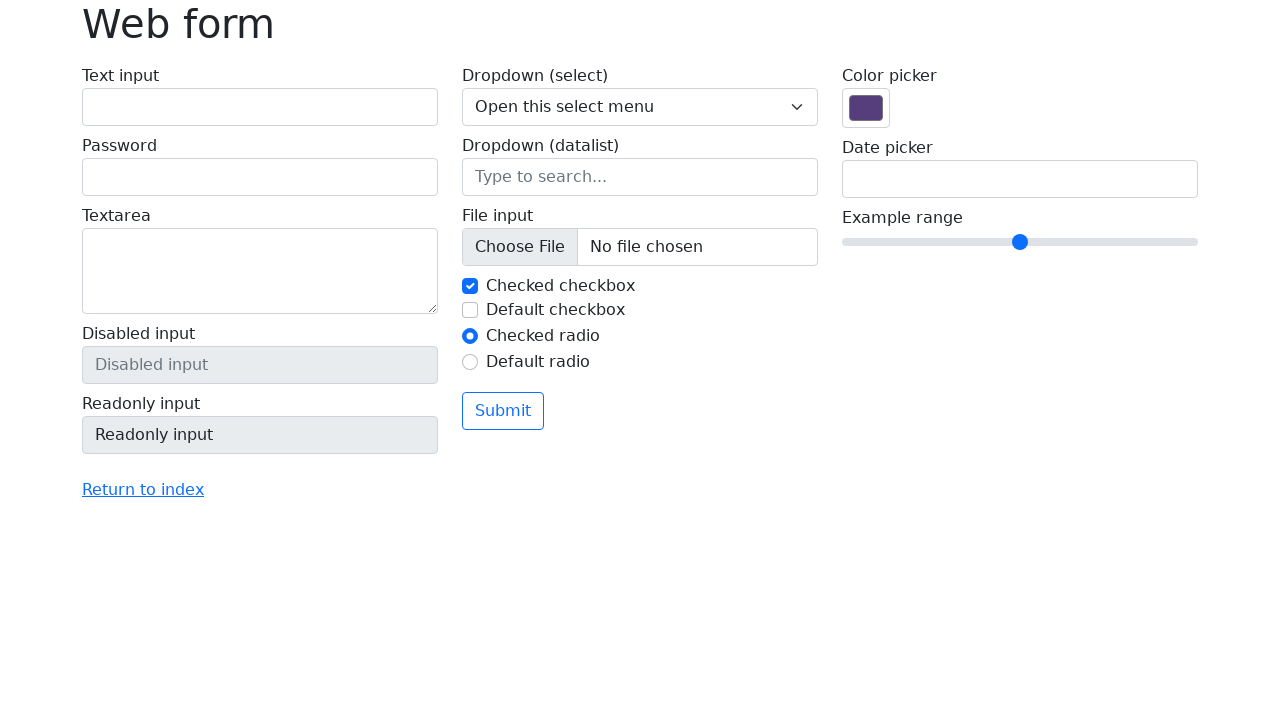

Filled text field with 'Selenium' on #my-text-id
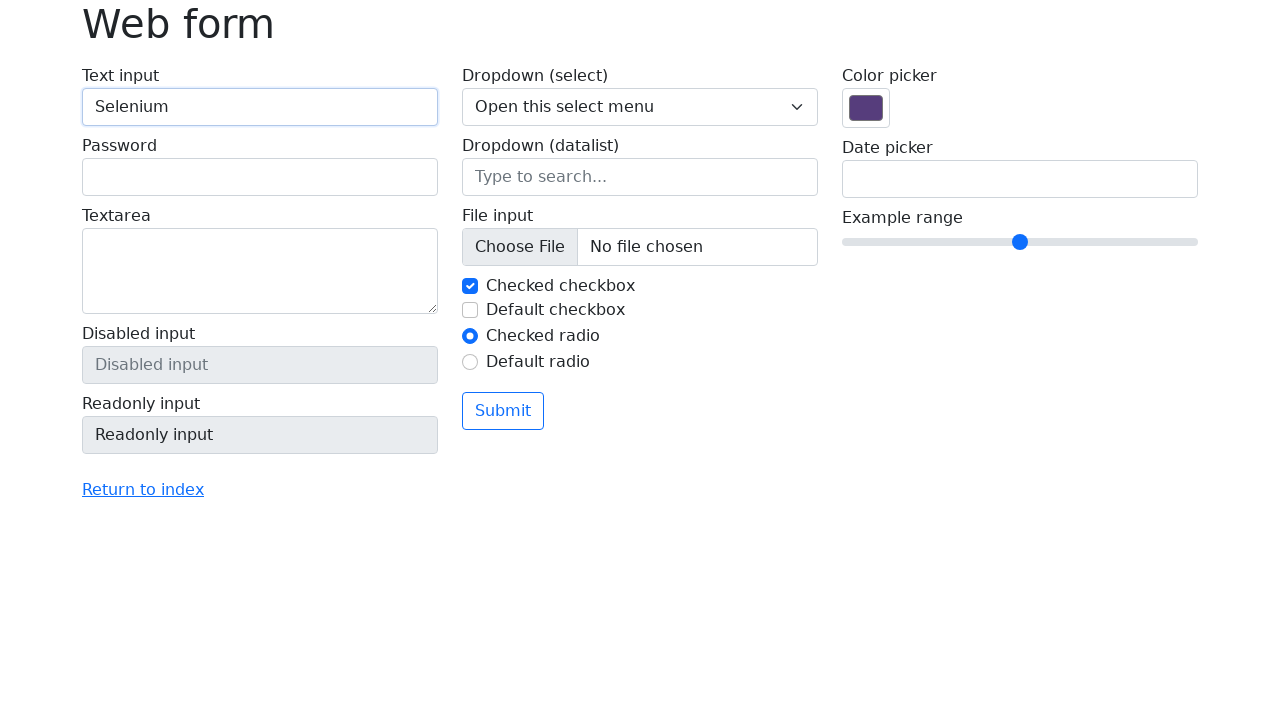

Filled password field with '555' on input[name='my-password']
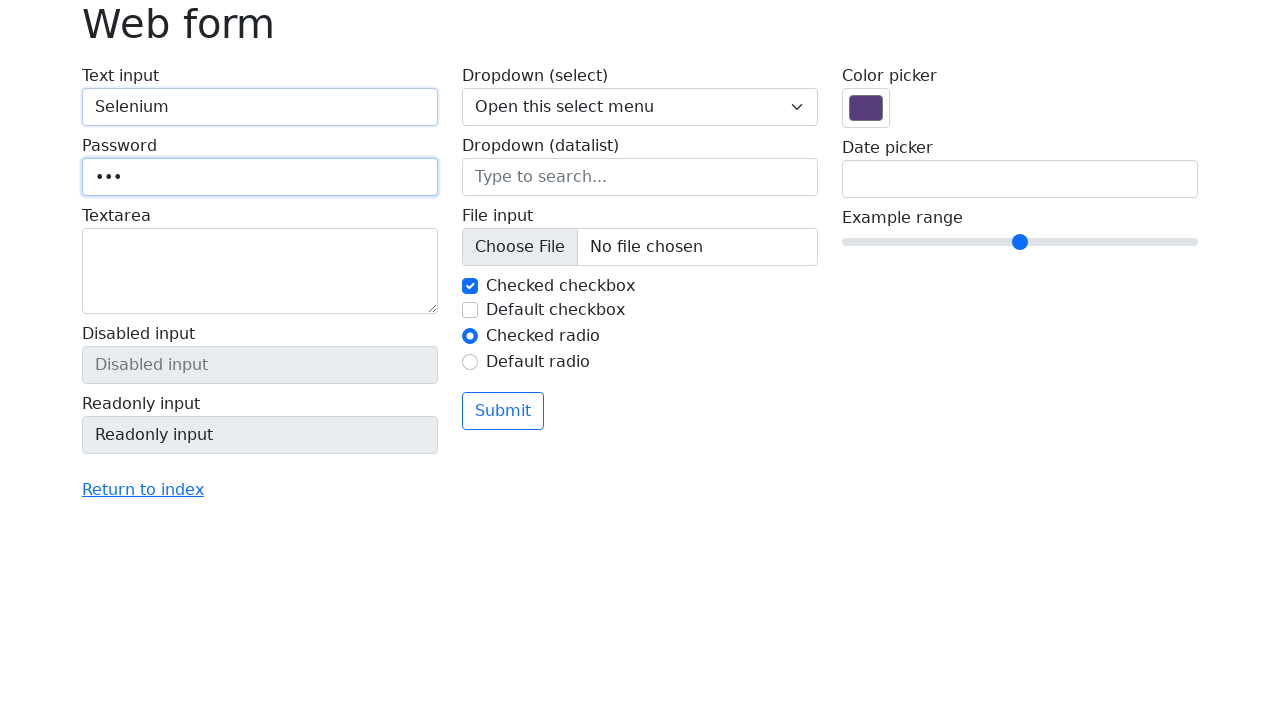

Clicked submit button to submit form at (503, 411) on button
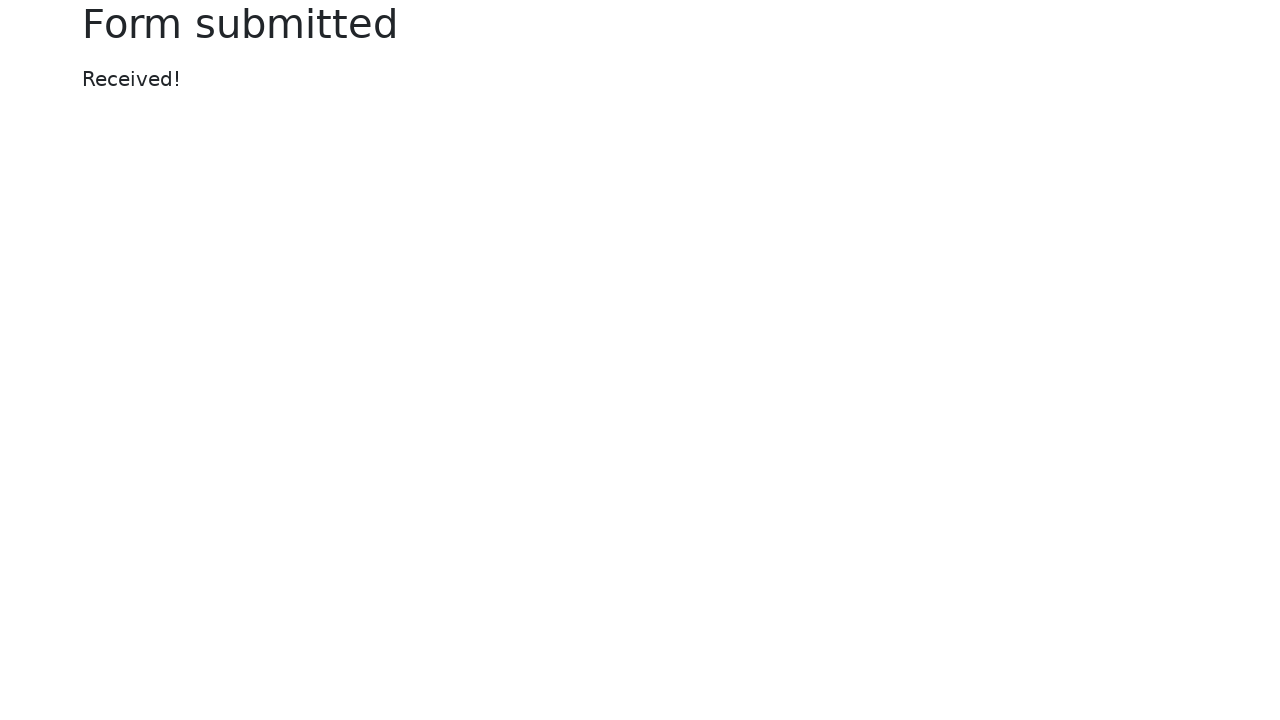

Waited for form submission processing
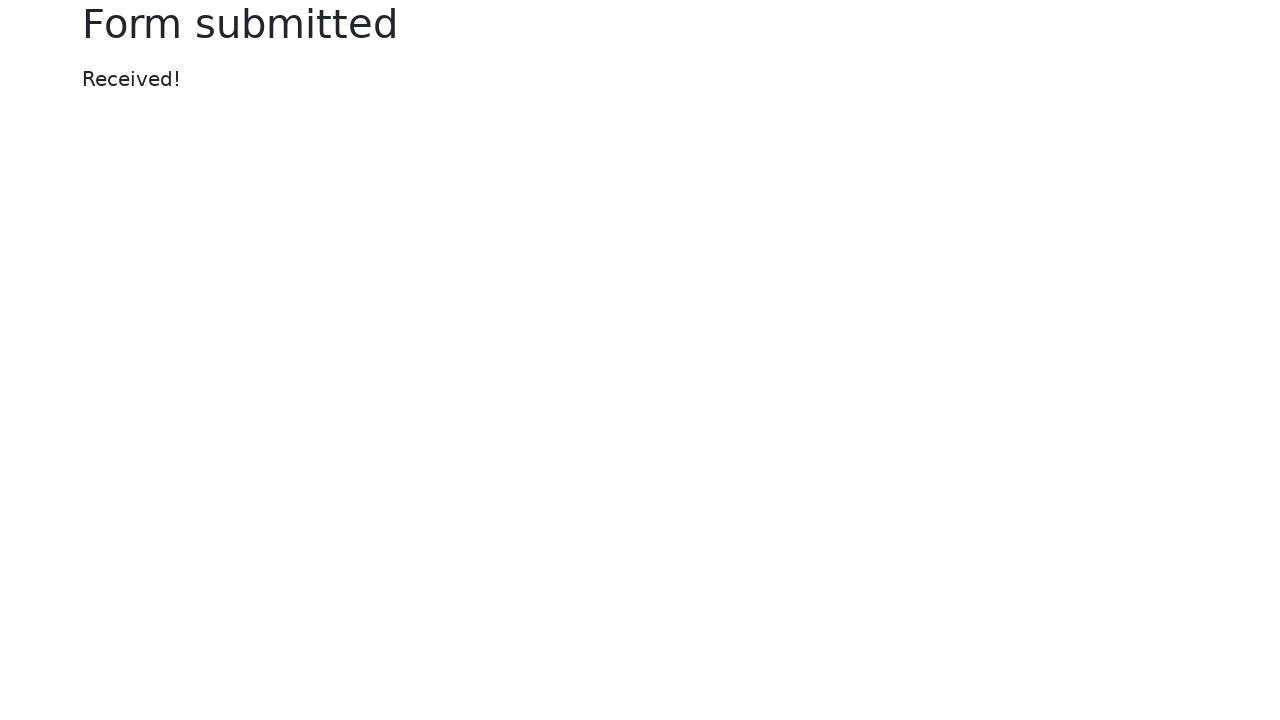

Located success message element
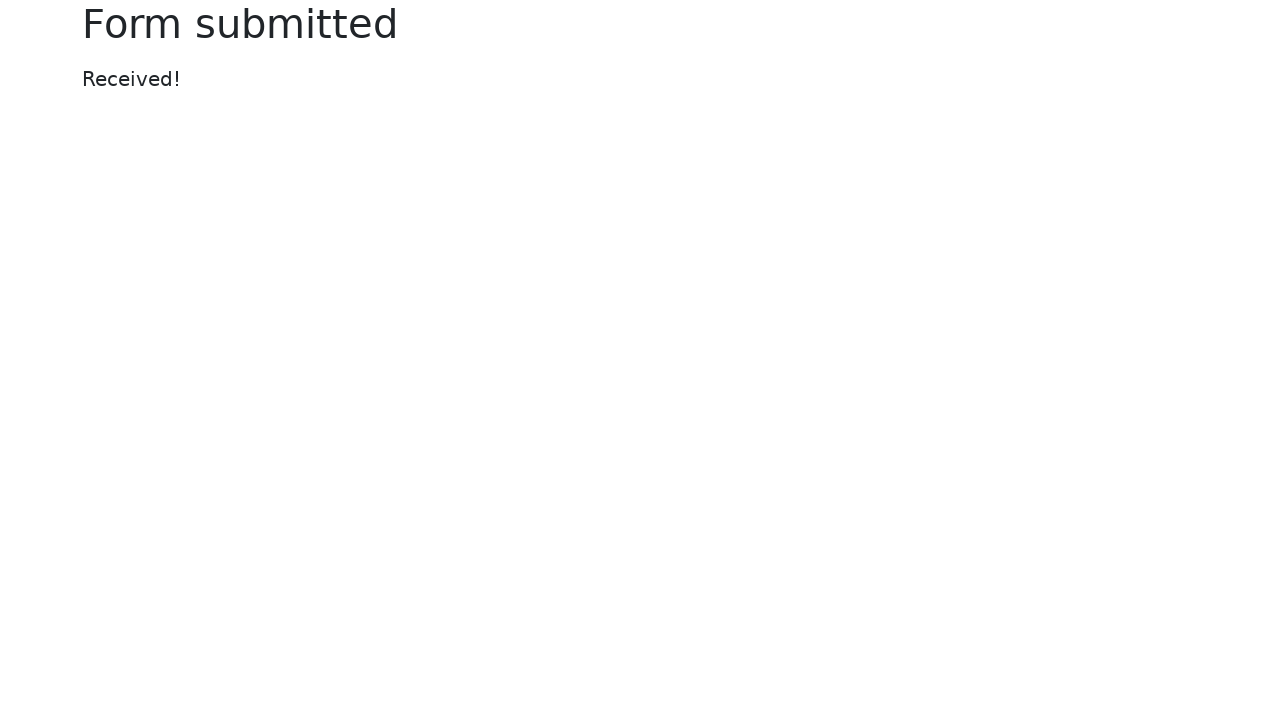

Verified success message displays 'Received!'
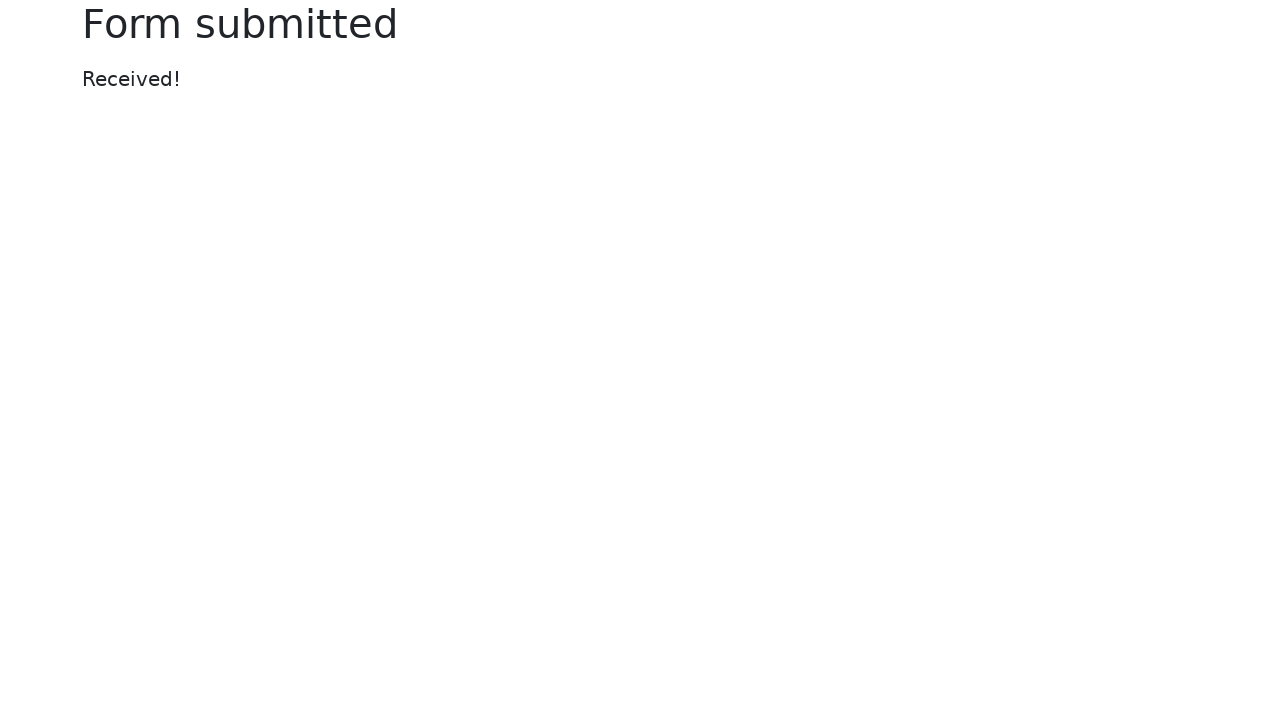

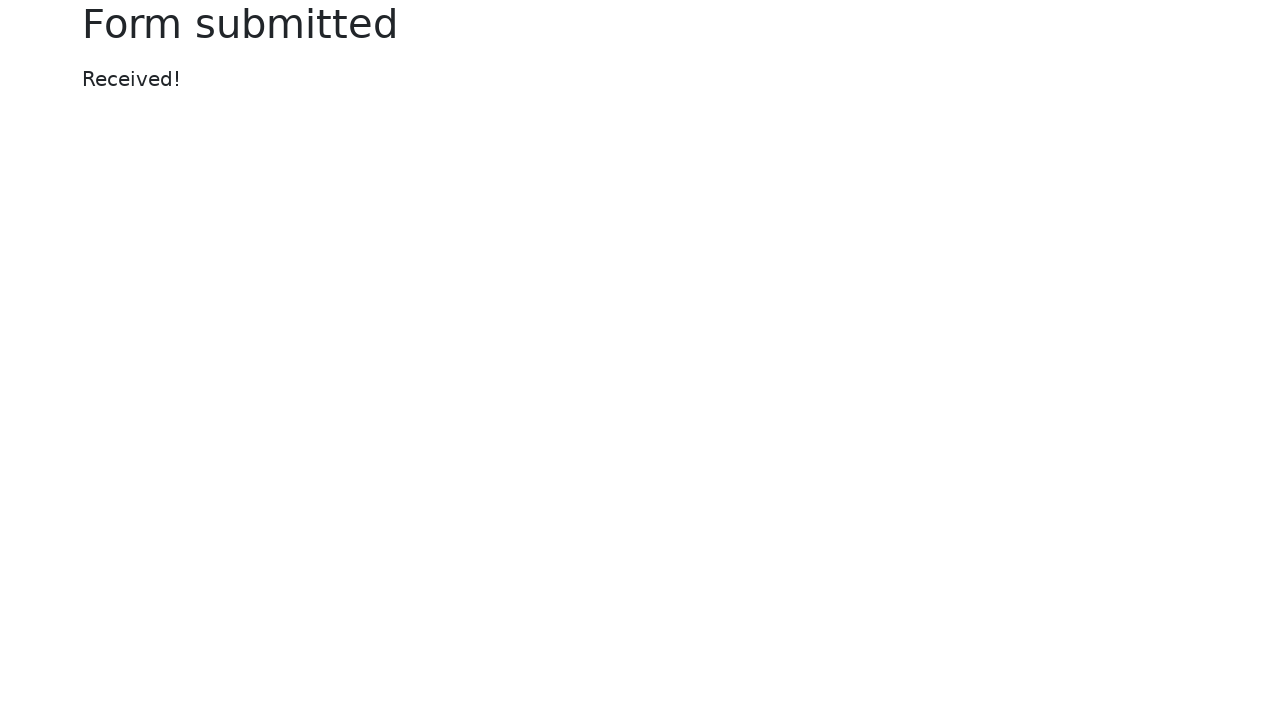